Tests action chain with modifier keys - clicks and holds an element while pressing Shift+Alt+A, releases all actions, then presses 'a' again to verify modifier state was released.

Starting URL: https://www.selenium.dev/selenium/web/mouse_interaction.html

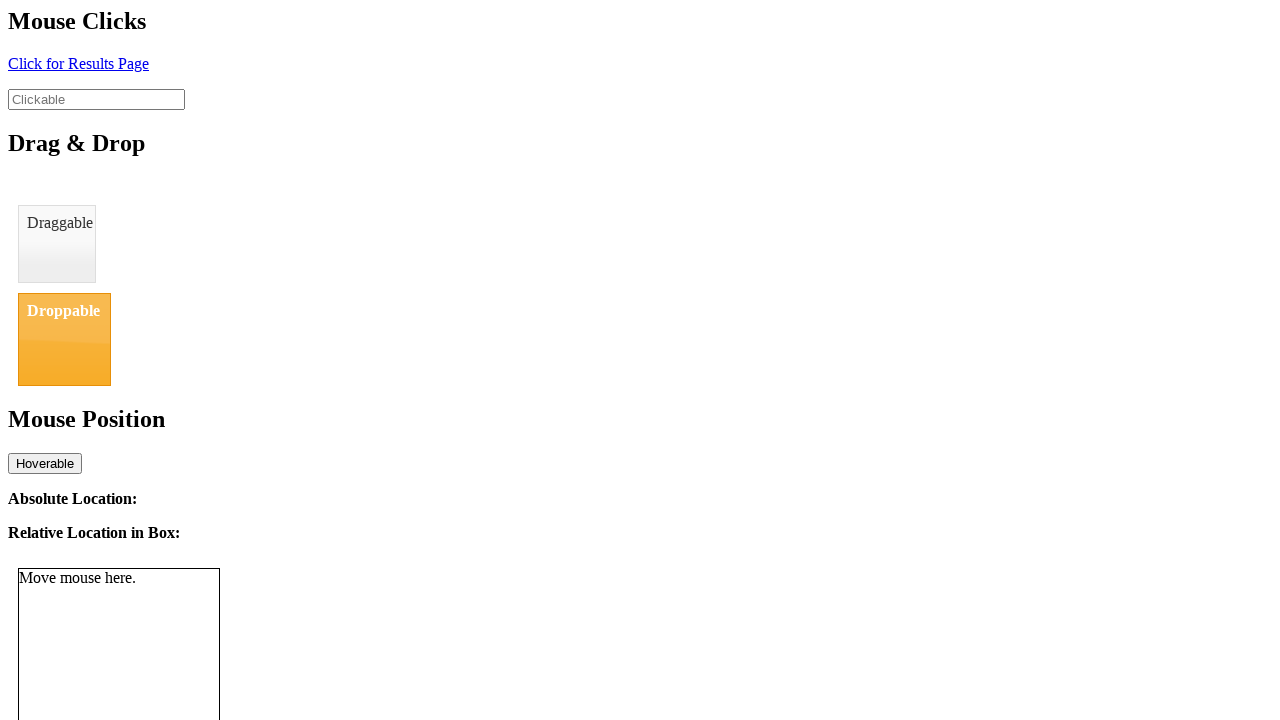

Located the clickable element
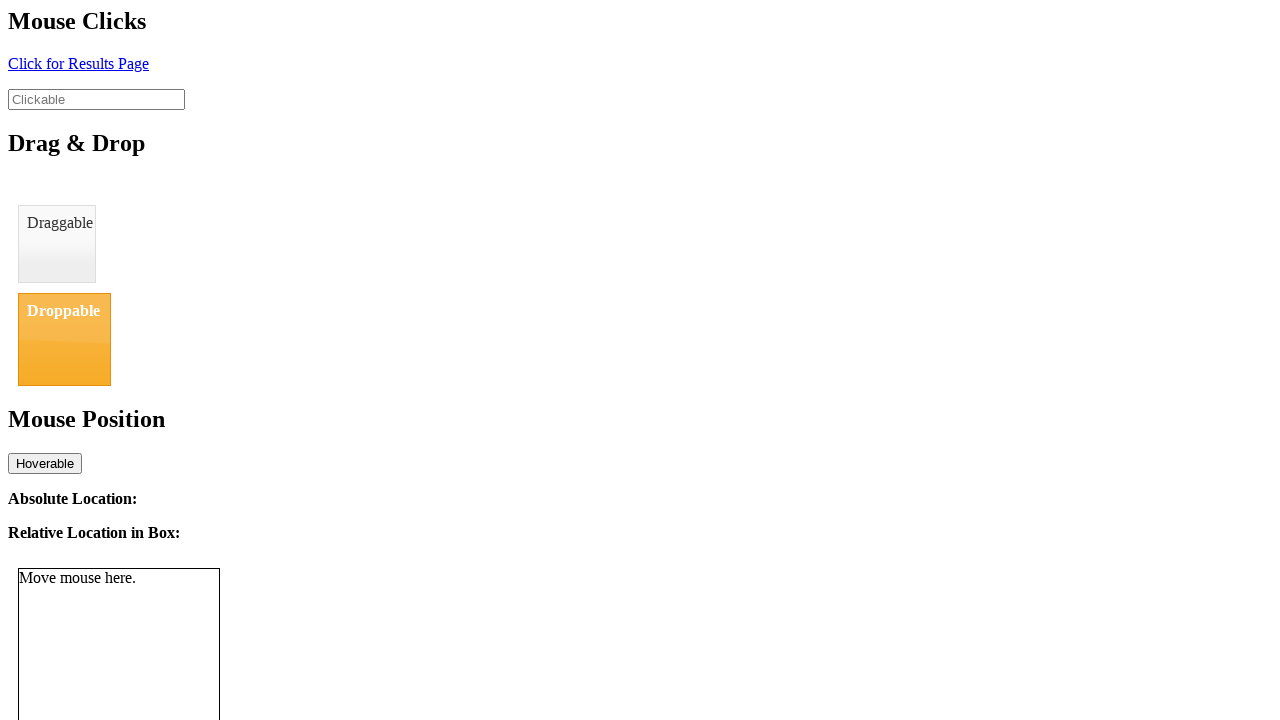

Clicked the clickable element at (96, 99) on #clickable
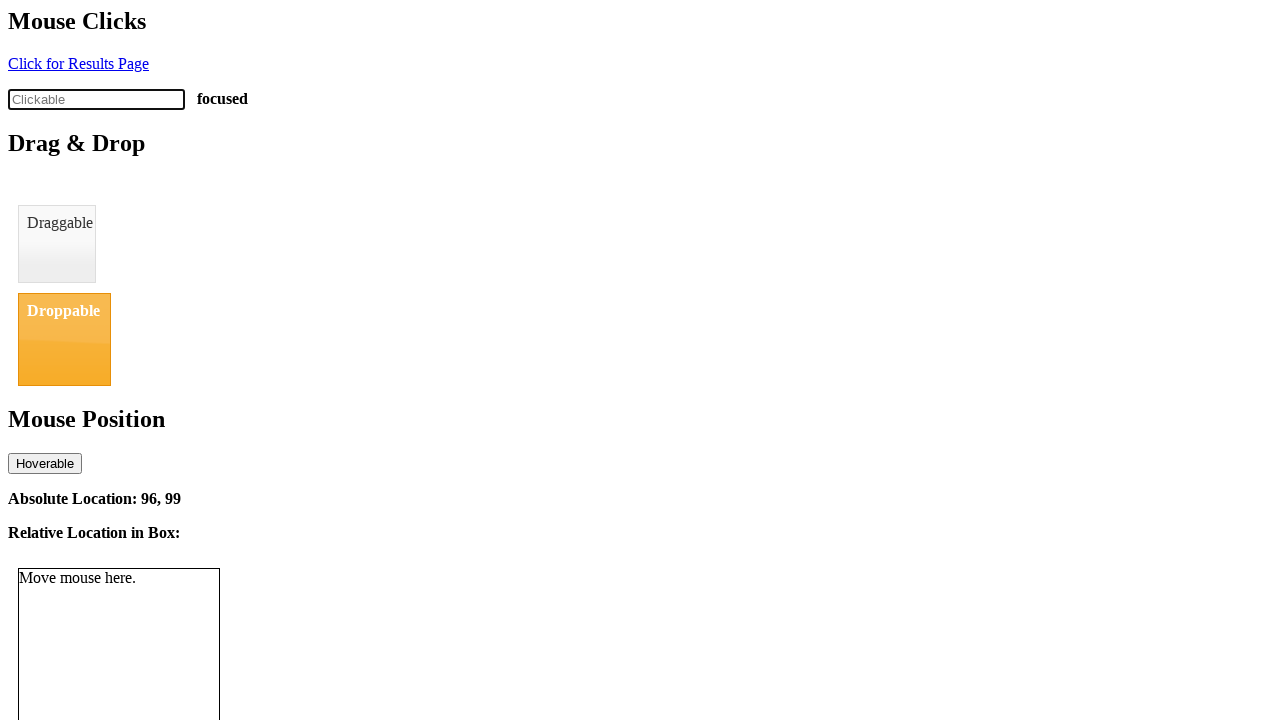

Pressed and held Shift key
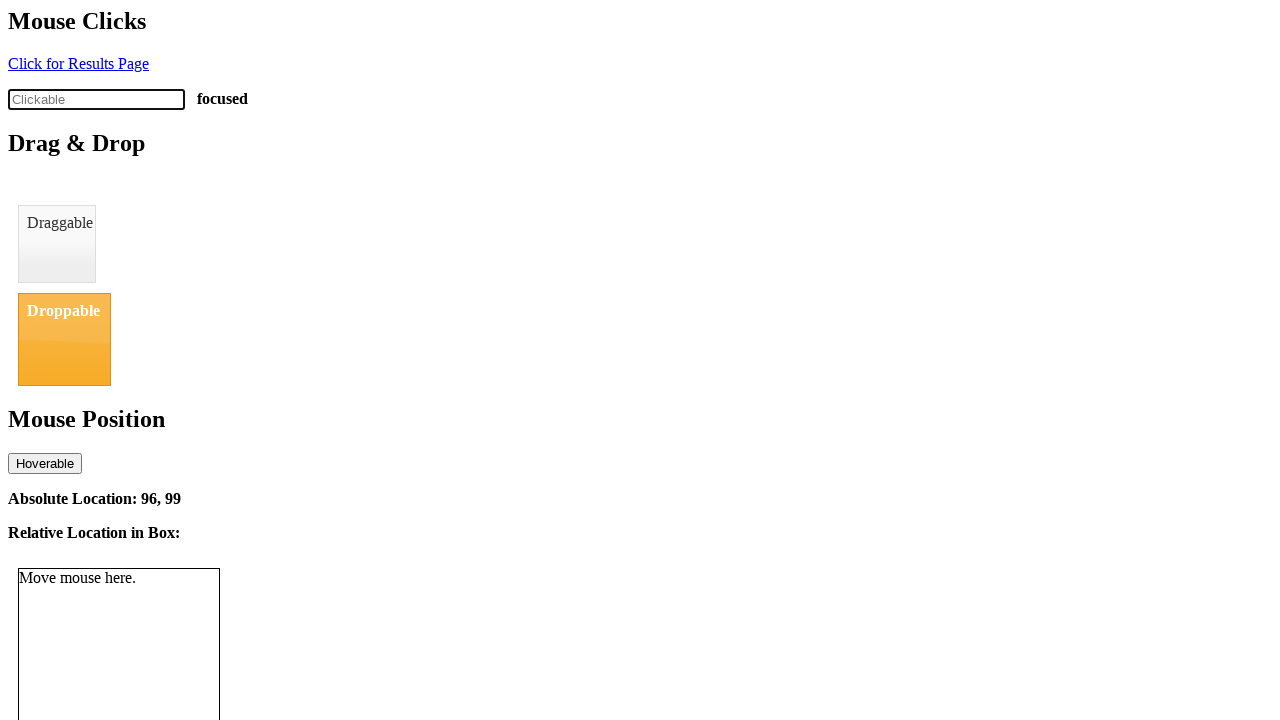

Pressed and held Alt key
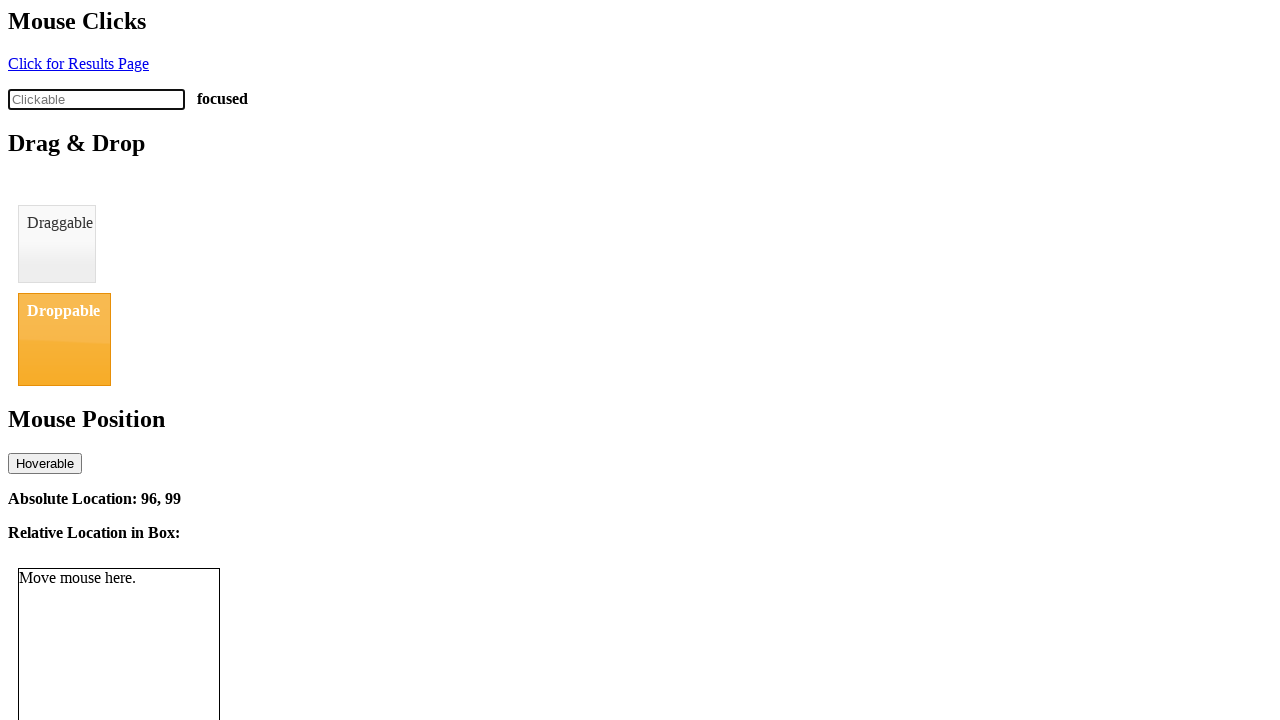

Pressed 'a' while holding Shift+Alt, typing 'Å'
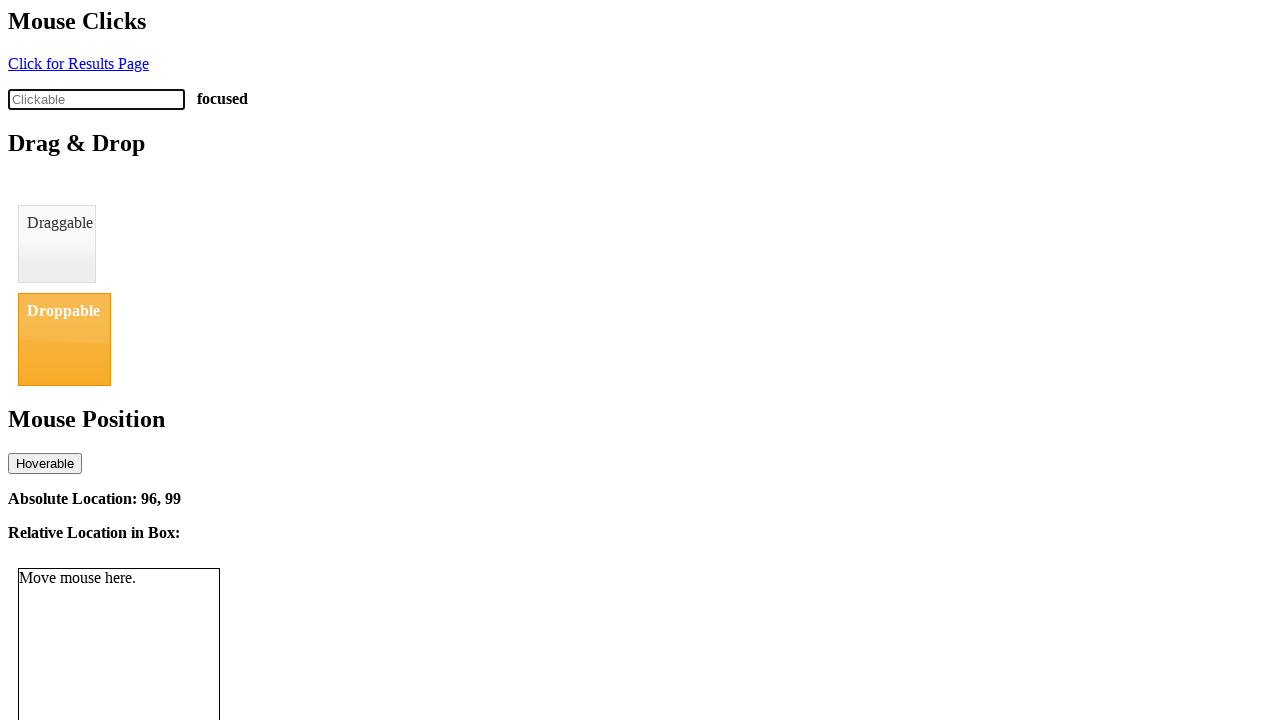

Released Alt key
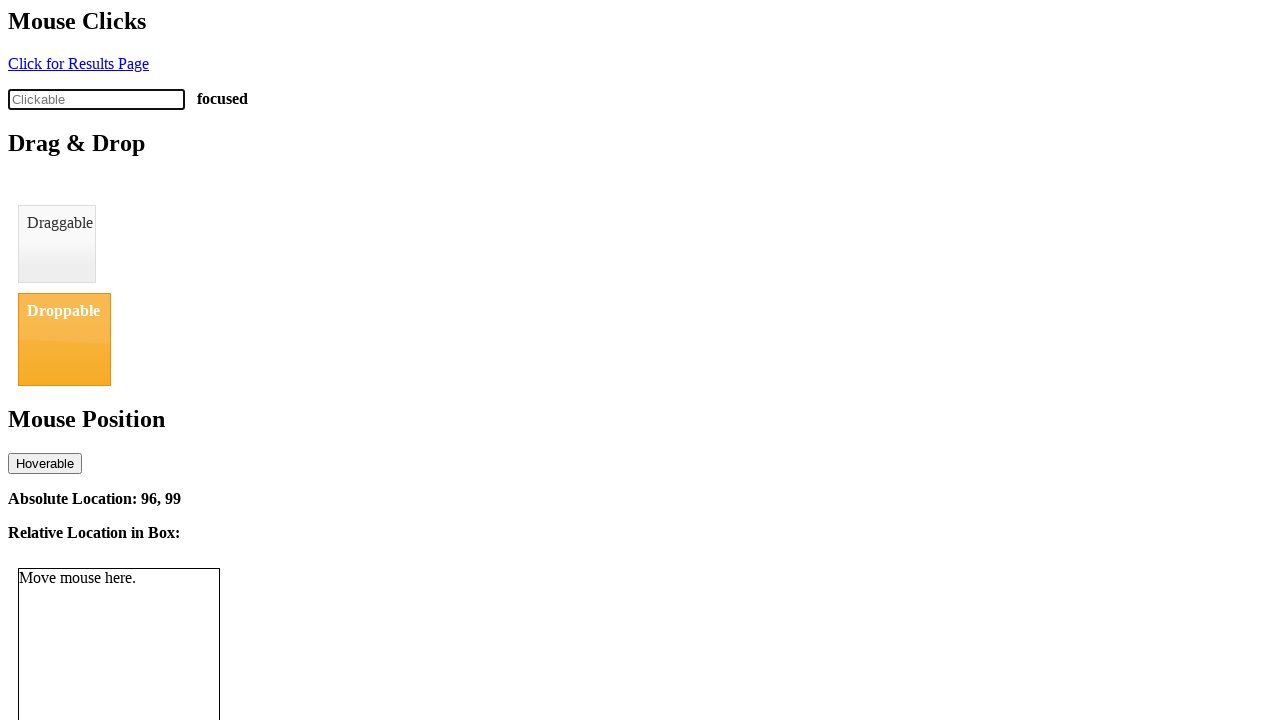

Released Shift key
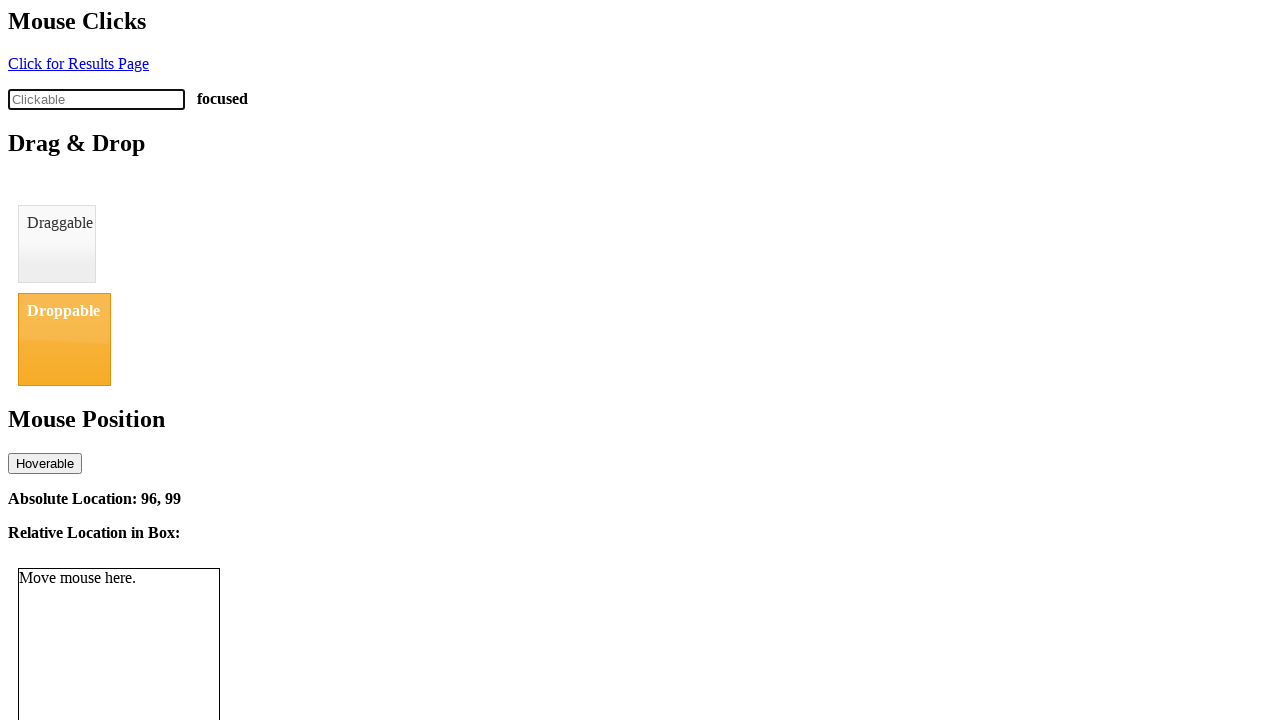

Pressed 'a' without modifiers to verify modifier state was released
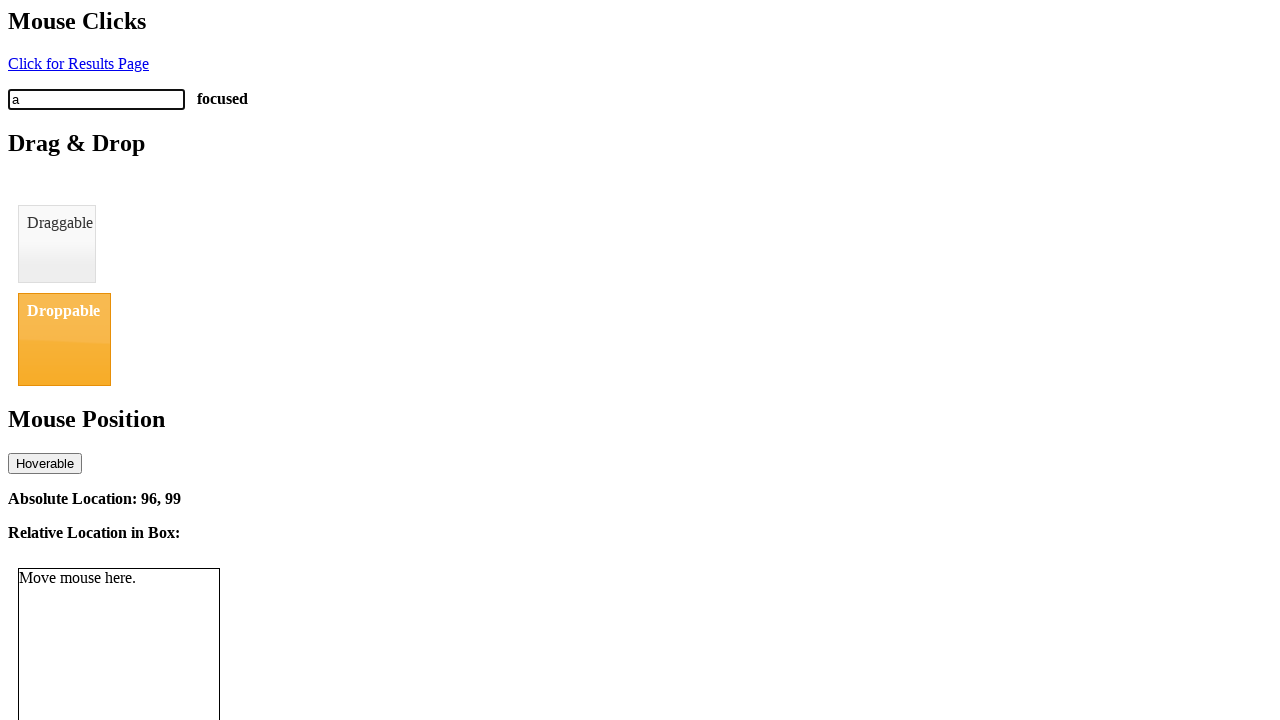

Retrieved input value from clickable element
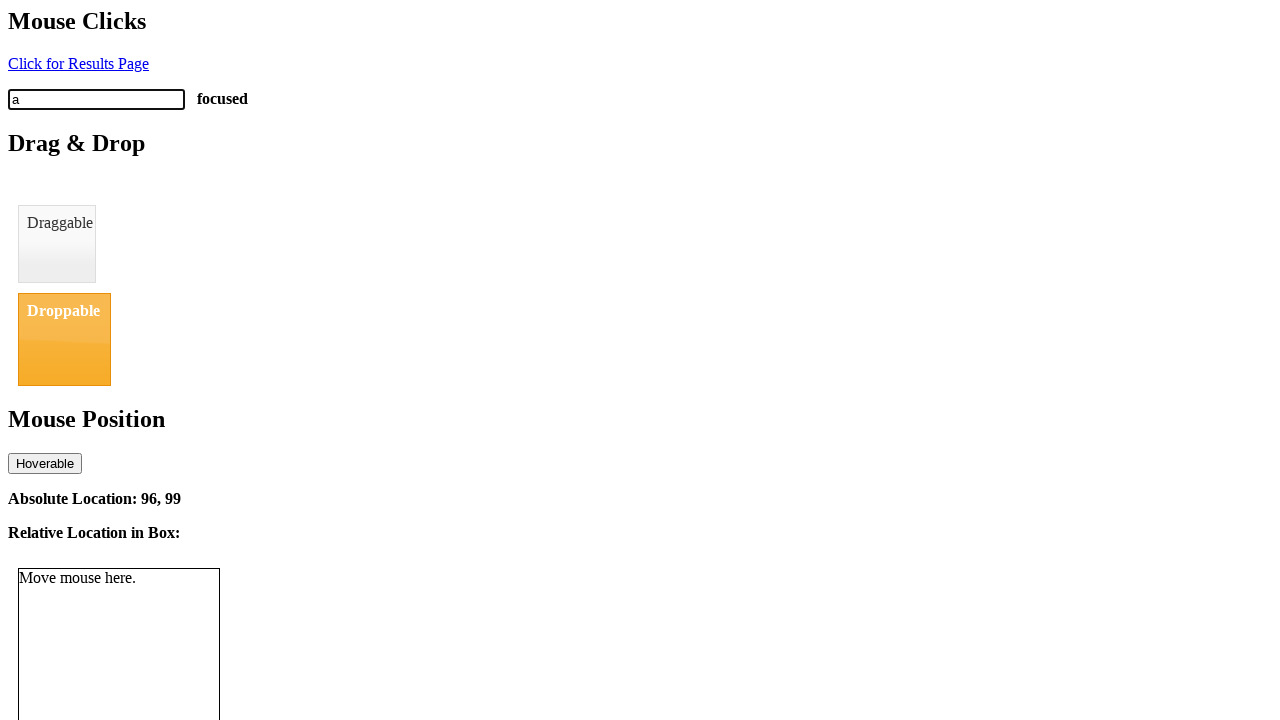

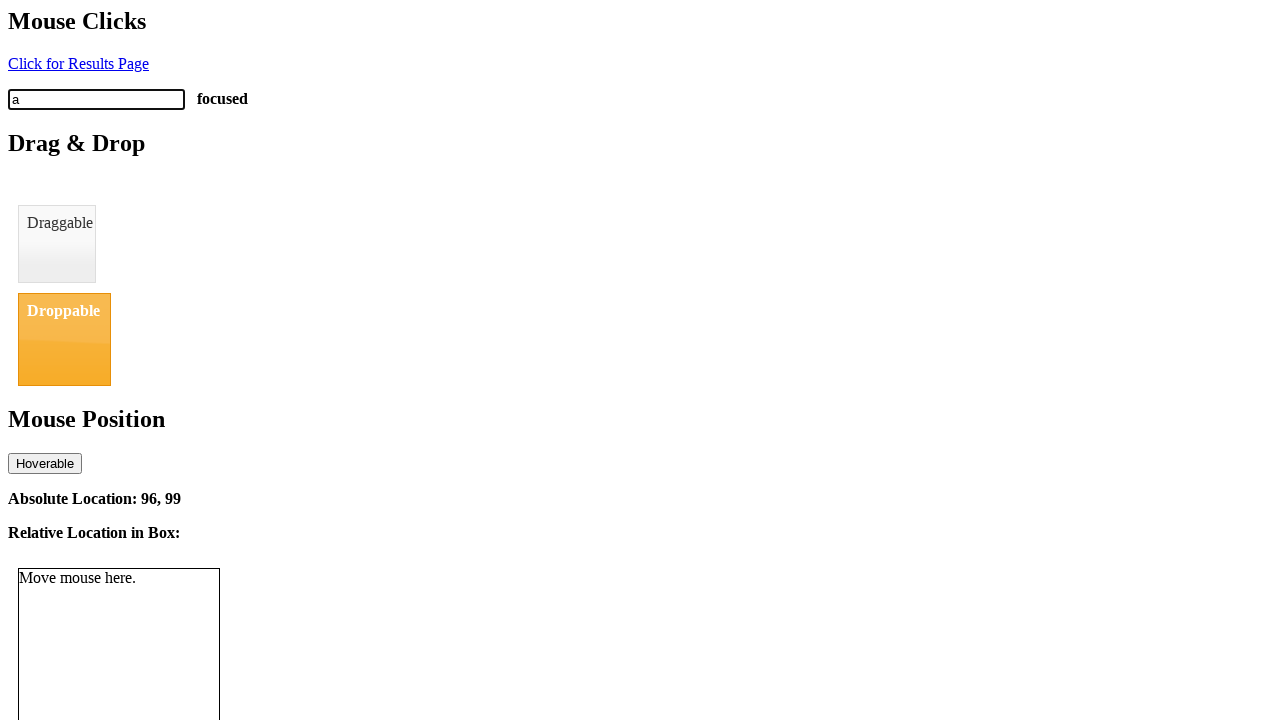